Navigates to Form Authentication page, clicks login without credentials, and verifies error message is displayed

Starting URL: https://the-internet.herokuapp.com

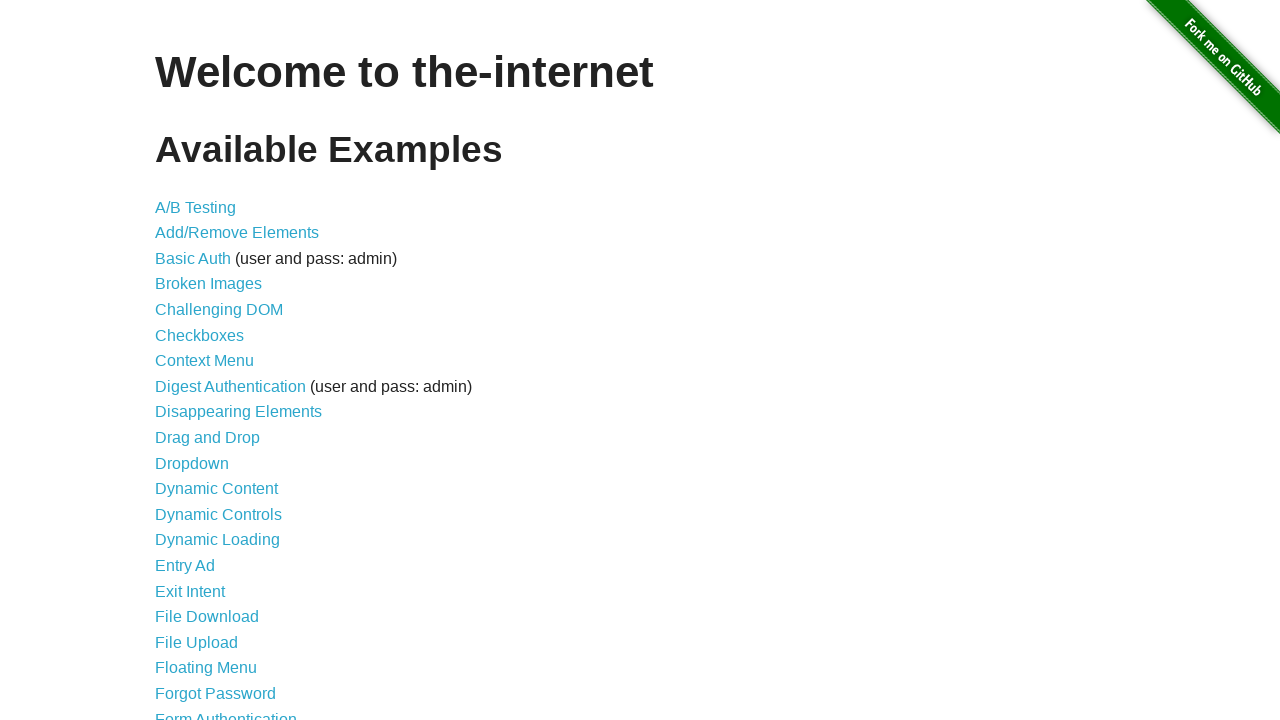

Clicked on Form Authentication link at (226, 712) on xpath=//a[contains(text(), "Form Authentication")]
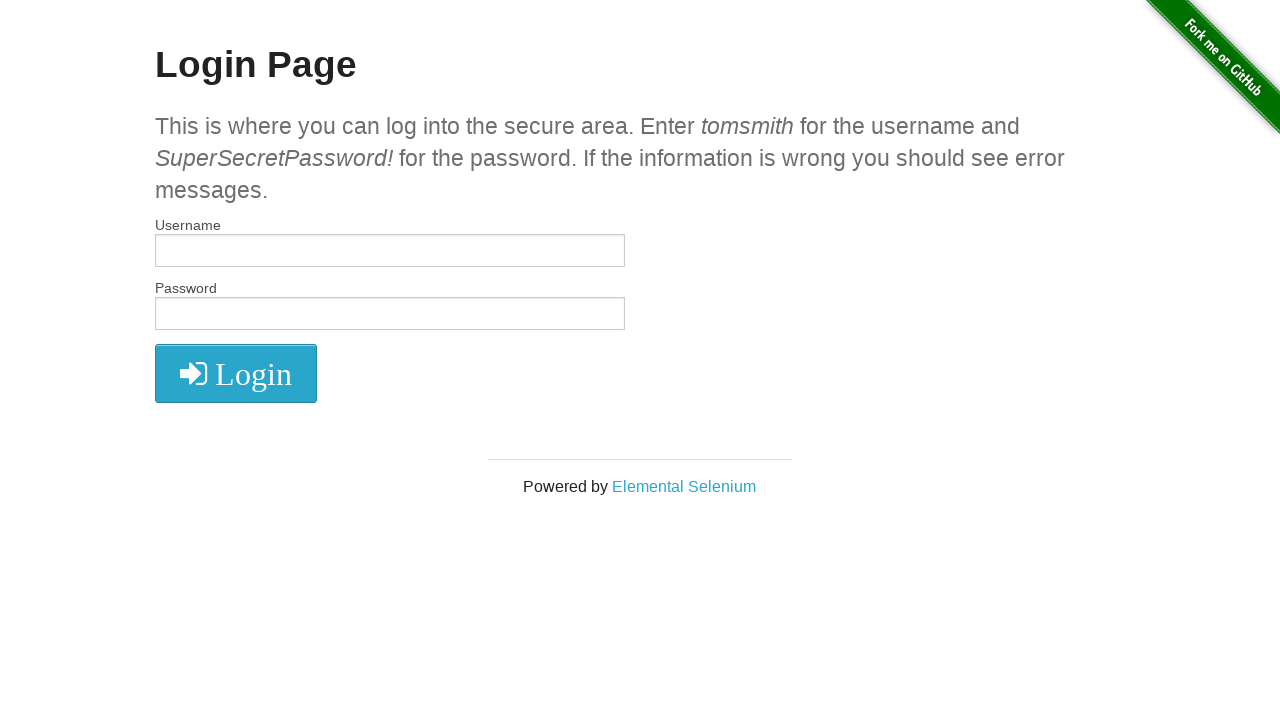

Clicked login button without entering credentials at (236, 374) on xpath=//*[@id="login"]/button/i
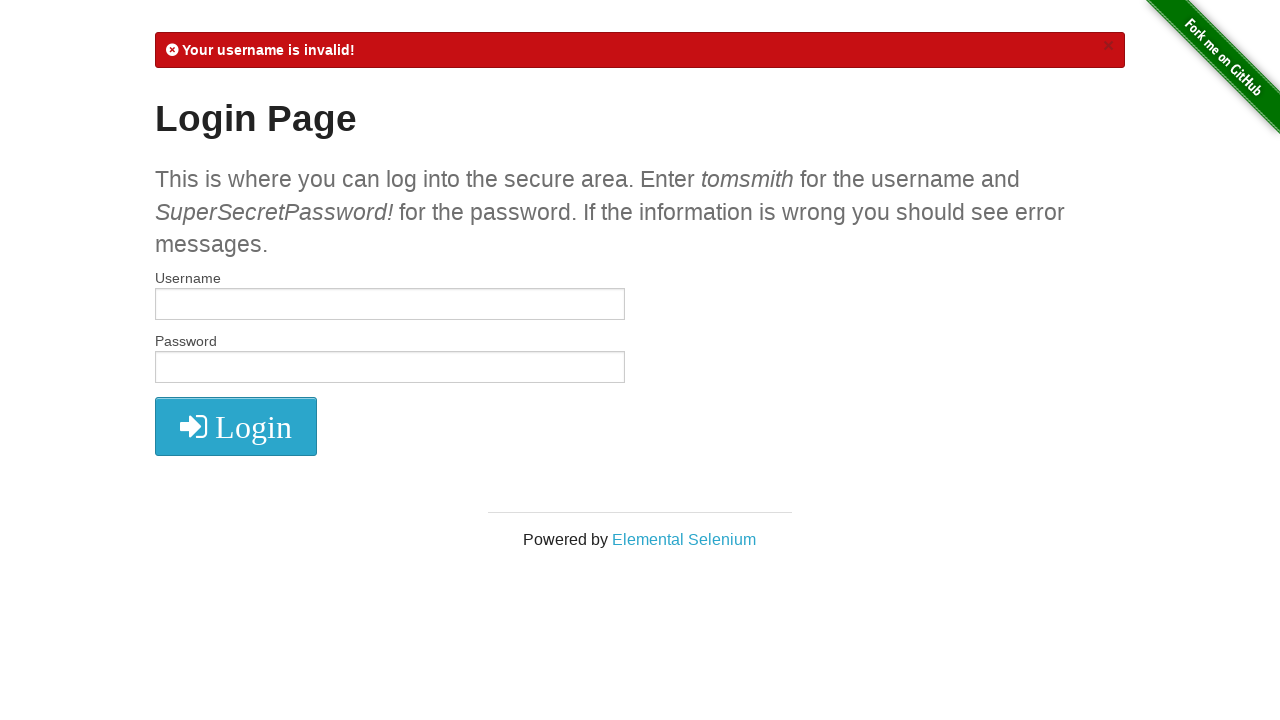

Located error message element
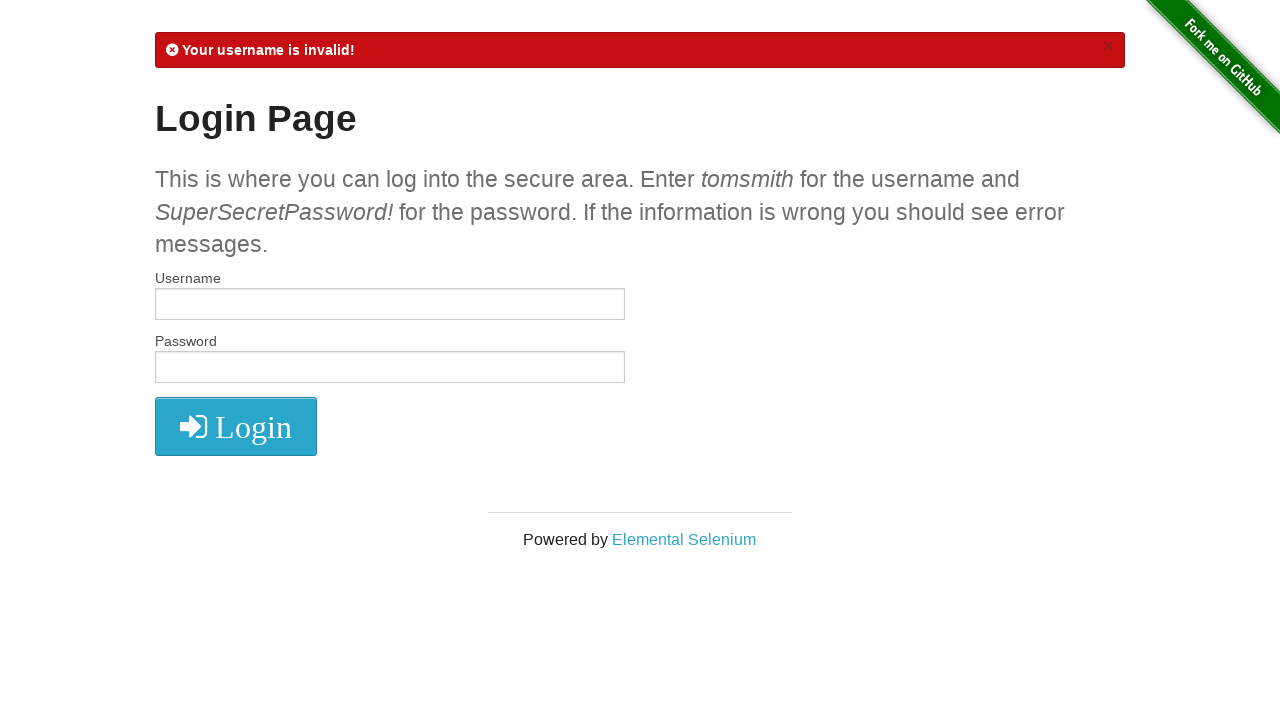

Verified error message is visible
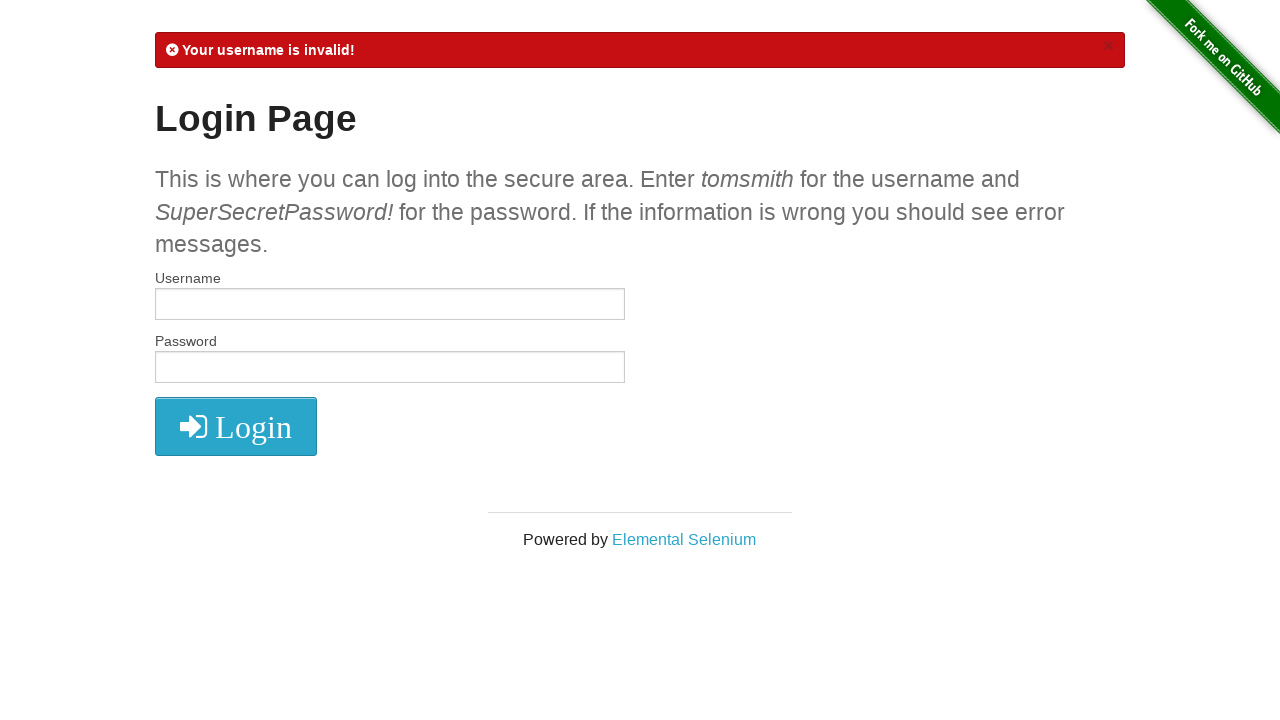

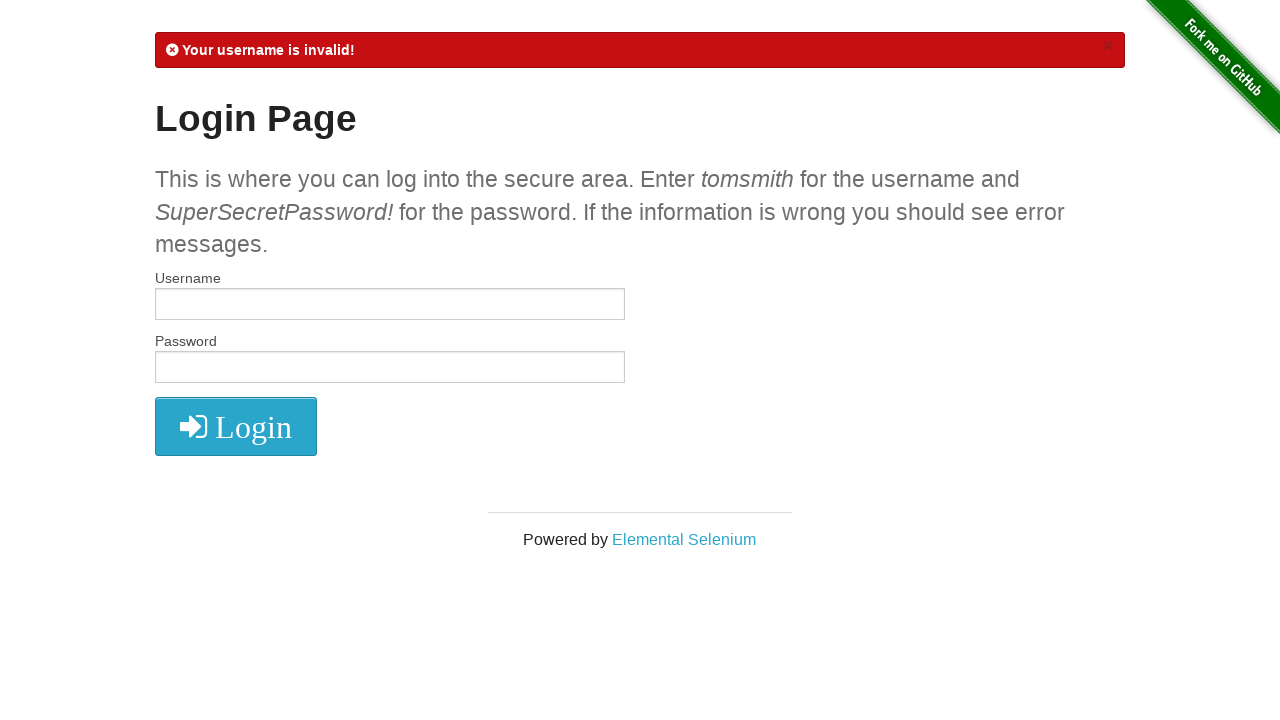